Tests a registration form by filling in three required input fields in the first block, submitting the form, and verifying the success message is displayed.

Starting URL: http://suninjuly.github.io/registration1.html

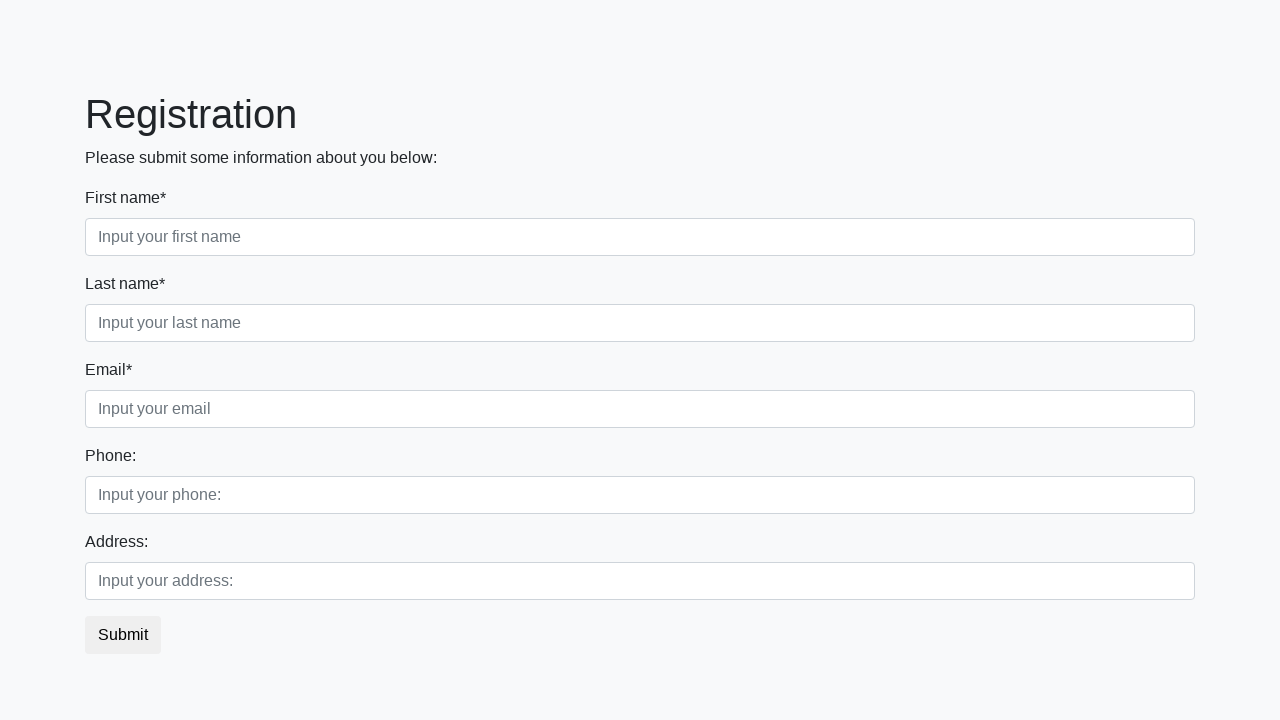

Navigated to registration form page
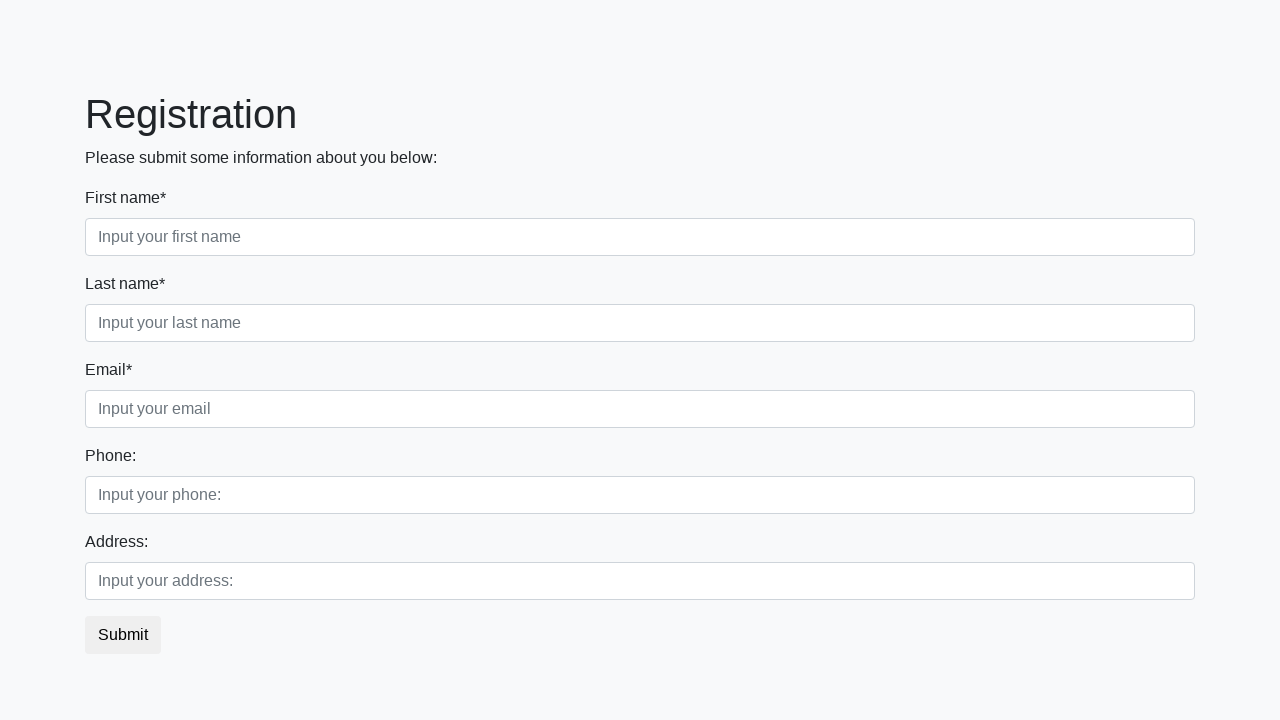

Filled first name field with 'John' on .first_block .first_class input
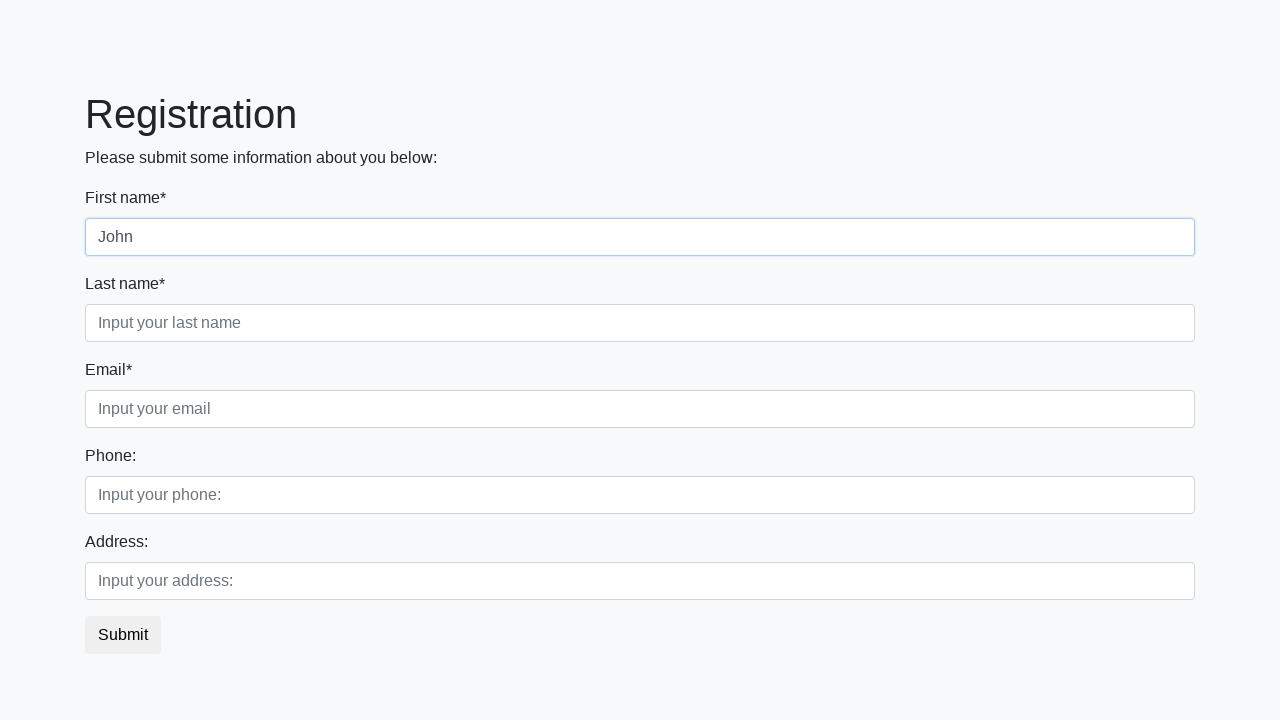

Filled last name field with 'Doe' on .first_block .second_class input
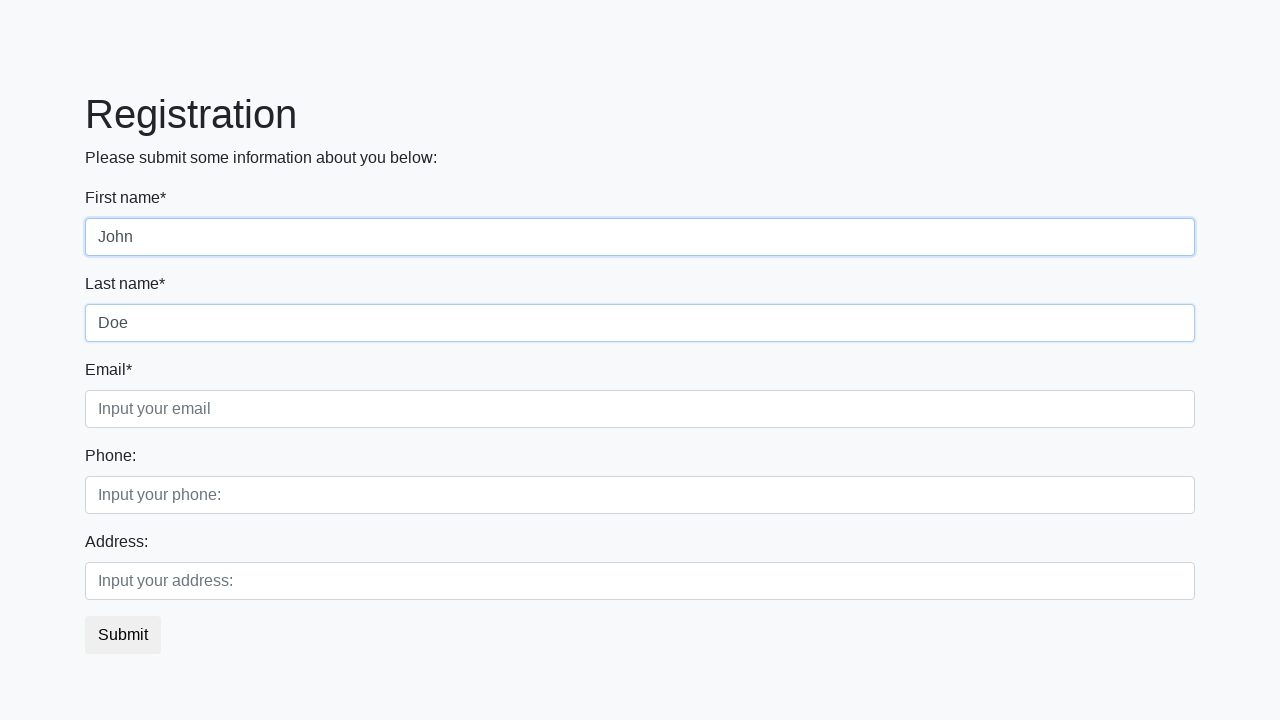

Filled email field with 'john.doe@example.com' on .first_block .third_class input
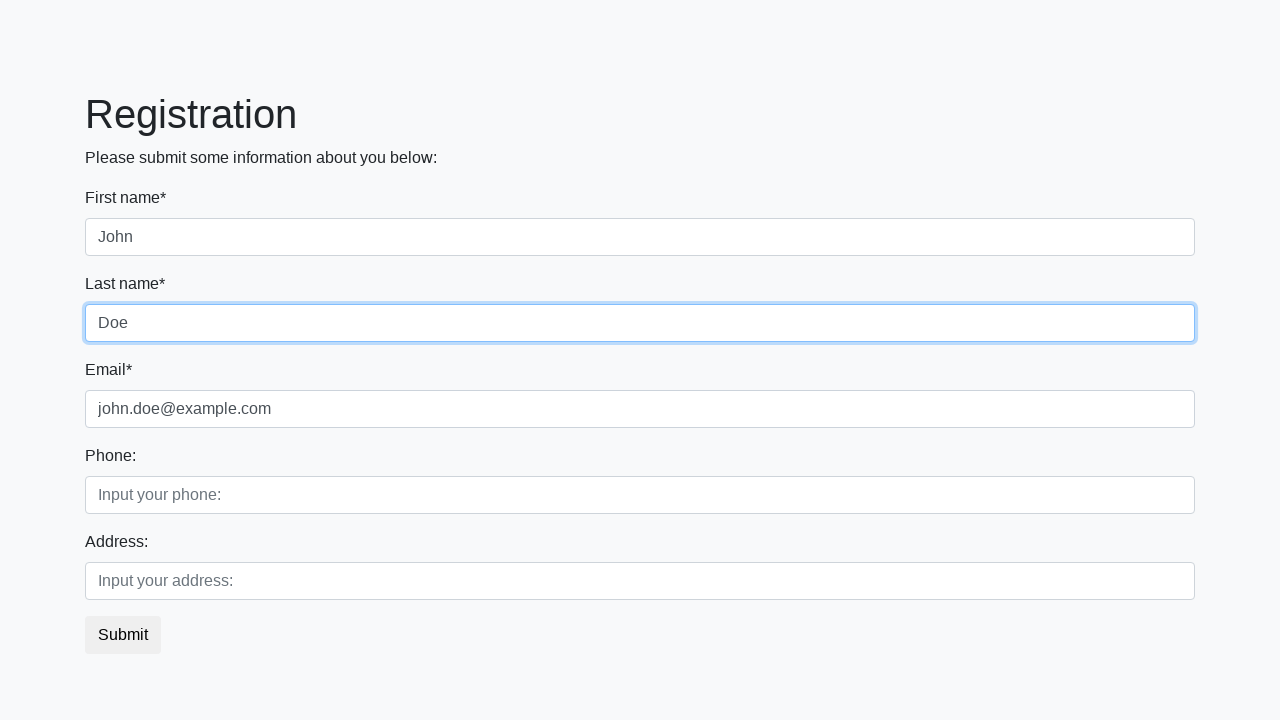

Clicked submit button to register at (123, 635) on button.btn
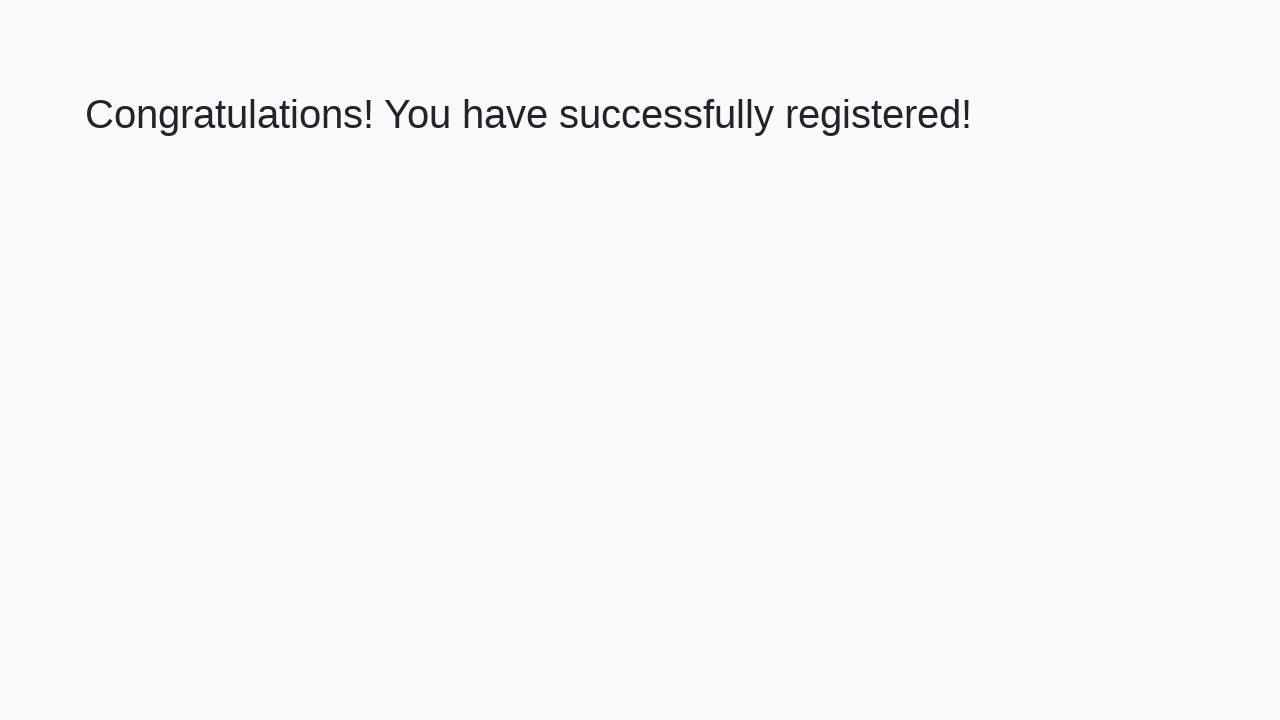

Success message header loaded
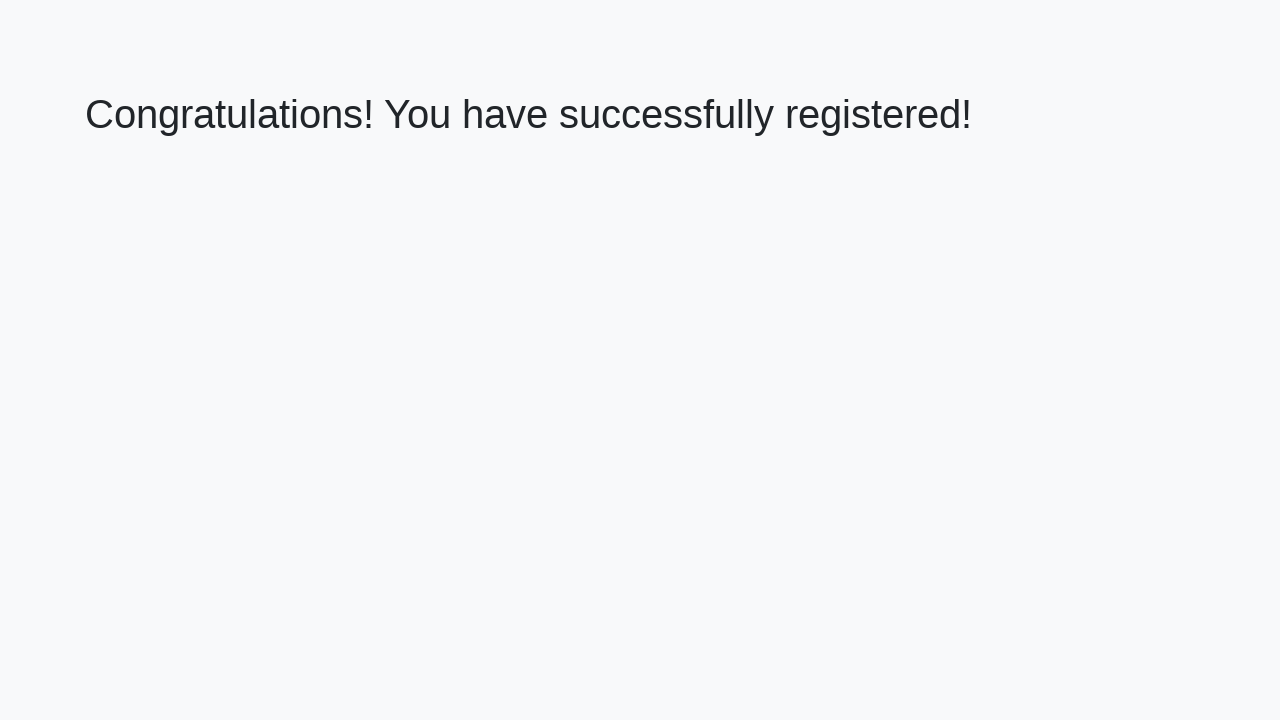

Retrieved success message text
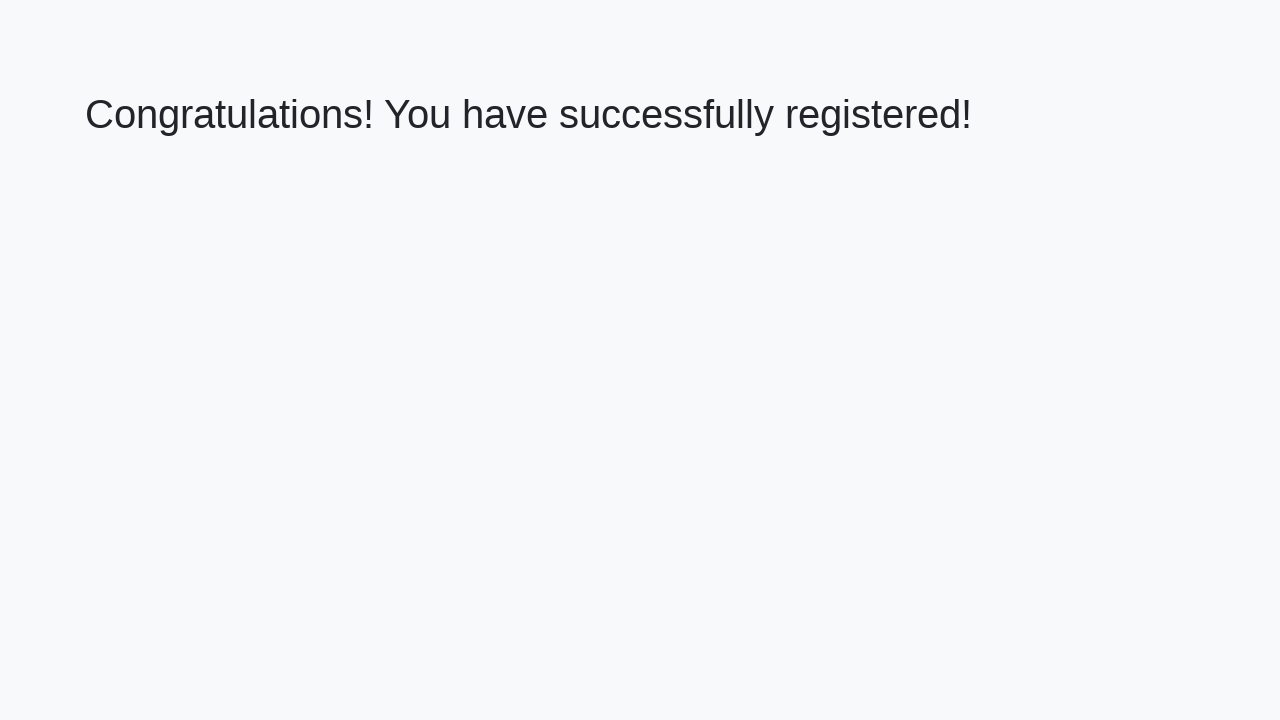

Verified success message: 'Congratulations! You have successfully registered!'
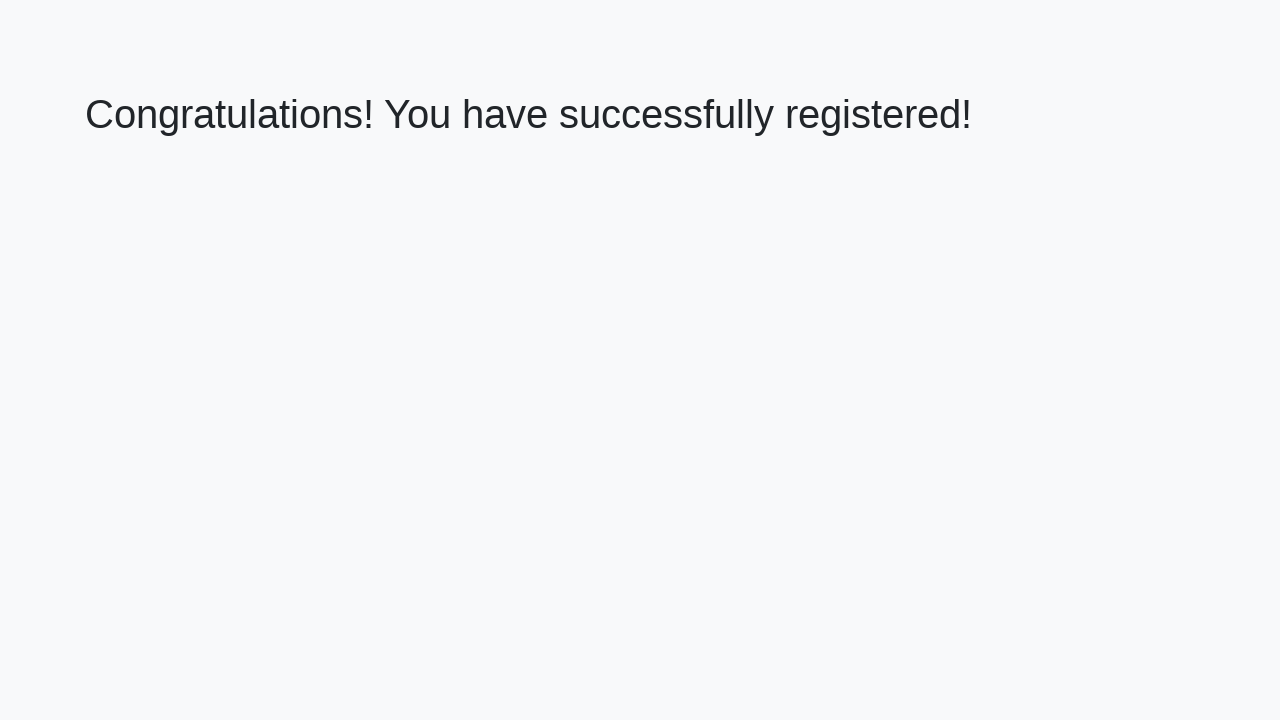

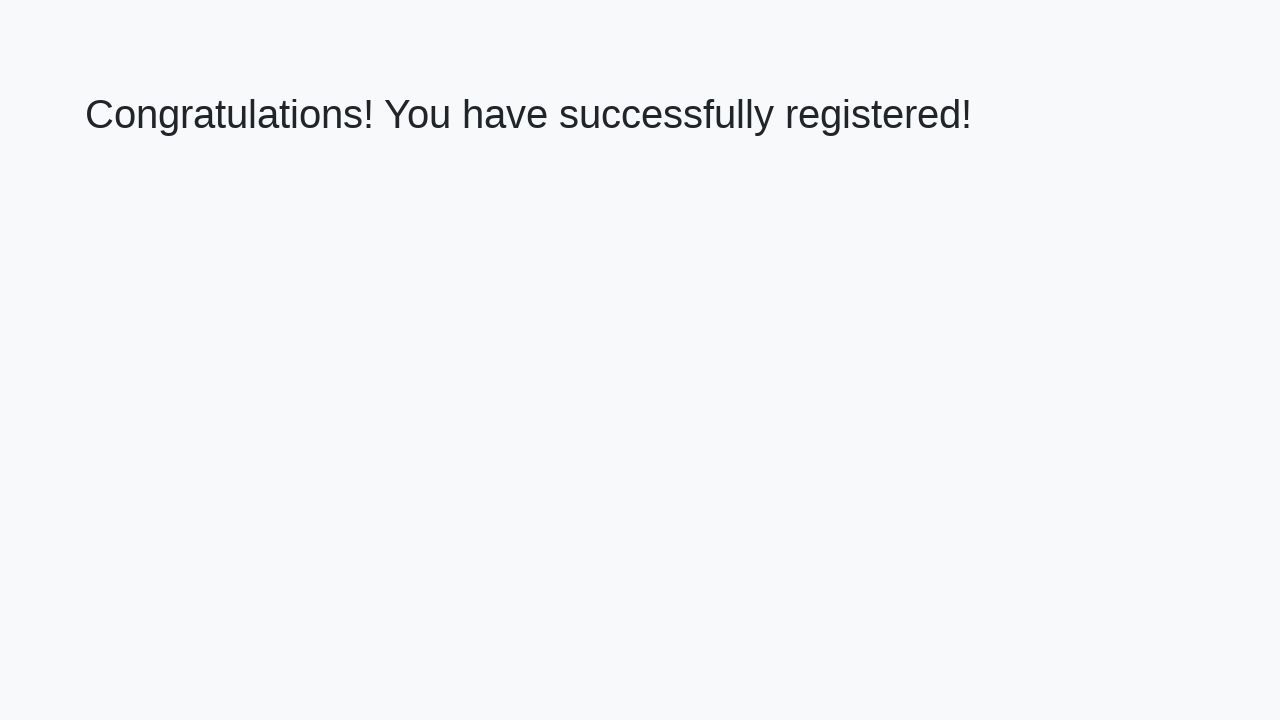